Tests that todo data persists after page reload

Starting URL: https://demo.playwright.dev/todomvc

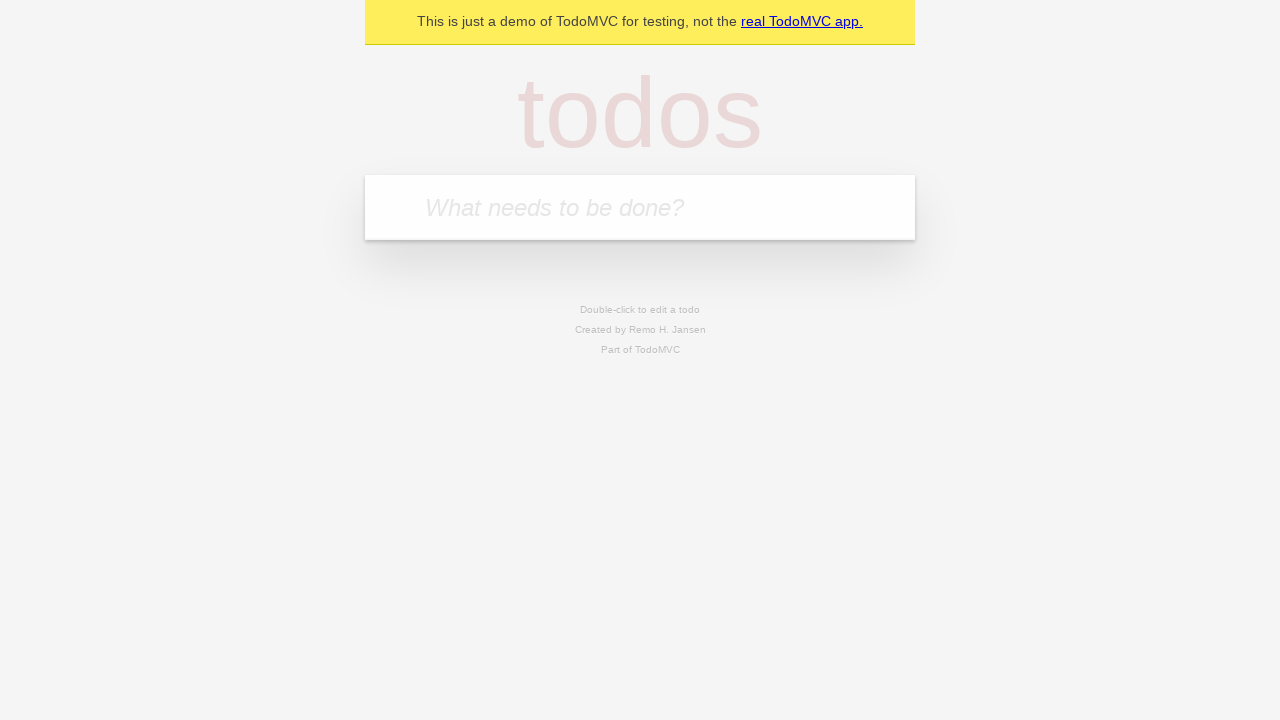

Filled todo input with 'buy some cheese' on internal:attr=[placeholder="What needs to be done?"i]
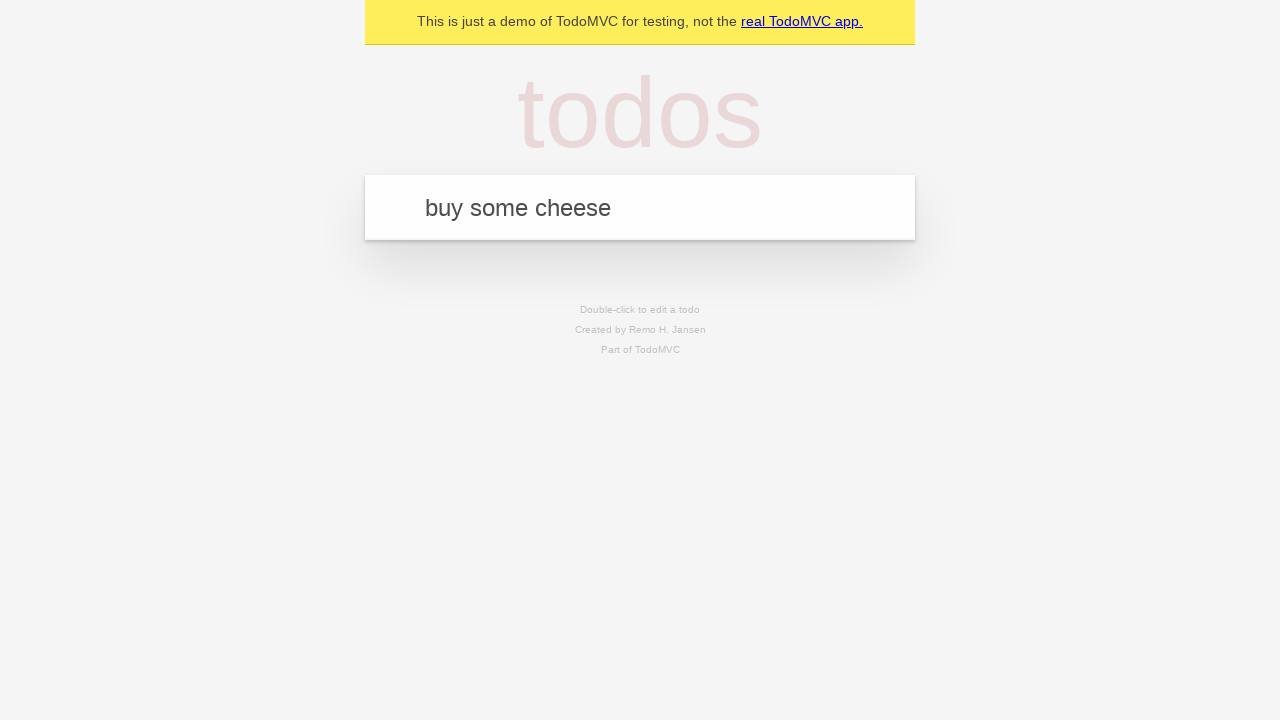

Pressed Enter to add first todo on internal:attr=[placeholder="What needs to be done?"i]
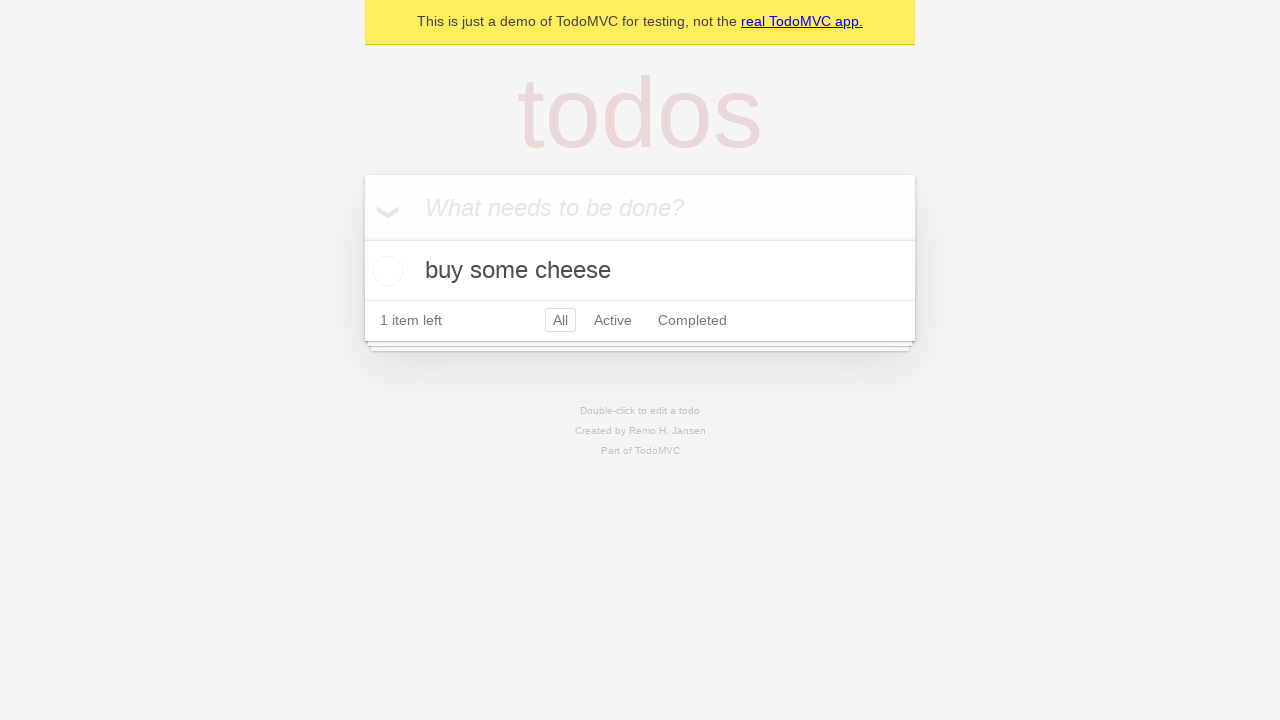

Filled todo input with 'feed the cat' on internal:attr=[placeholder="What needs to be done?"i]
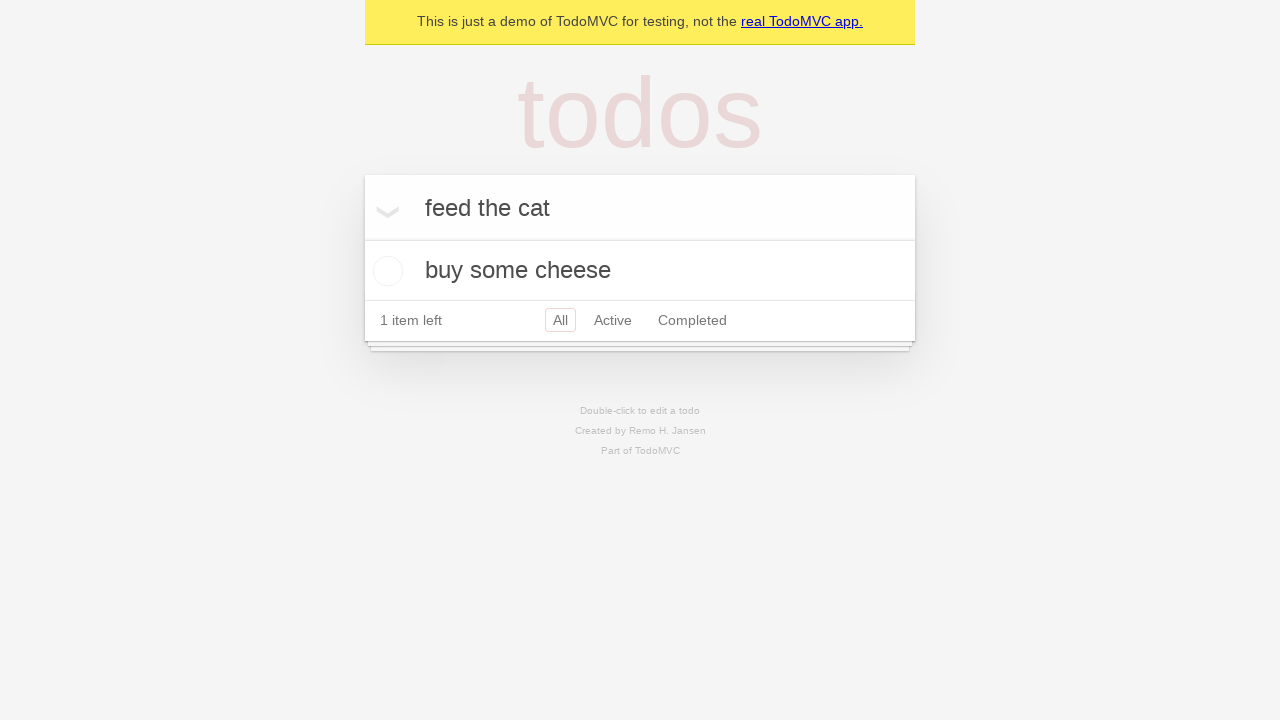

Pressed Enter to add second todo on internal:attr=[placeholder="What needs to be done?"i]
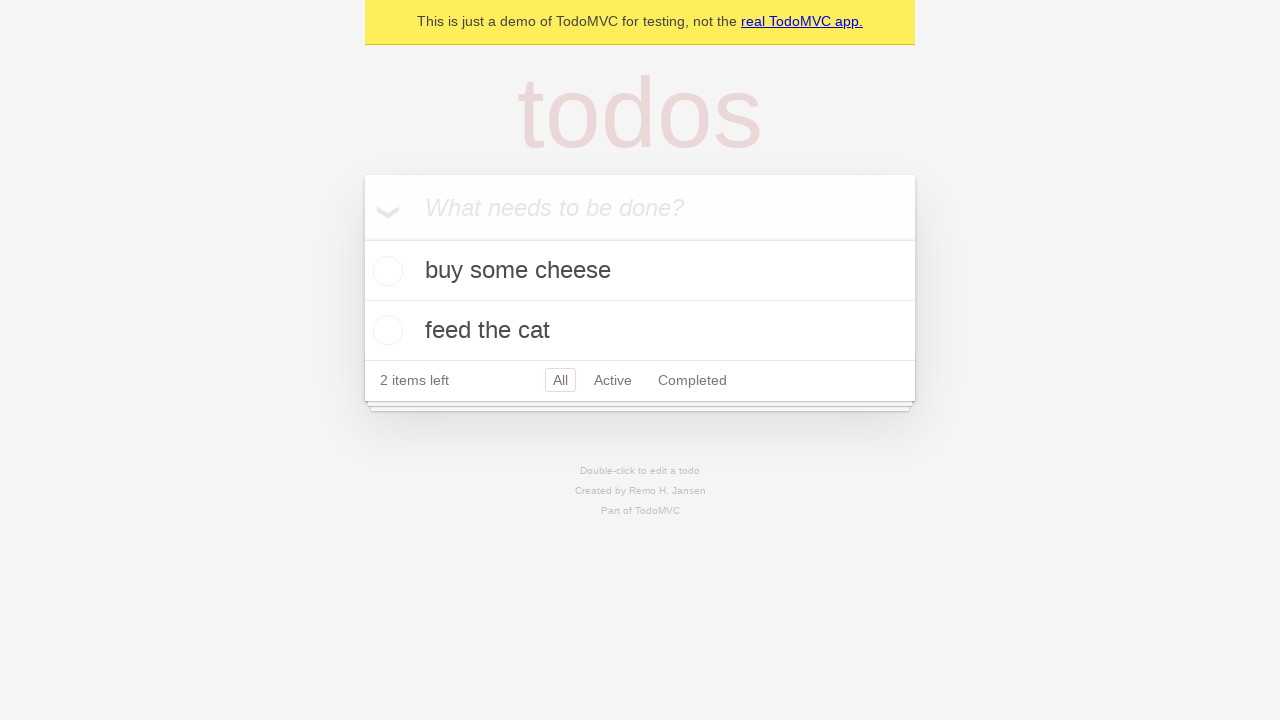

Checked the first todo item at (385, 271) on [data-testid='todo-item'] >> nth=0 >> internal:role=checkbox
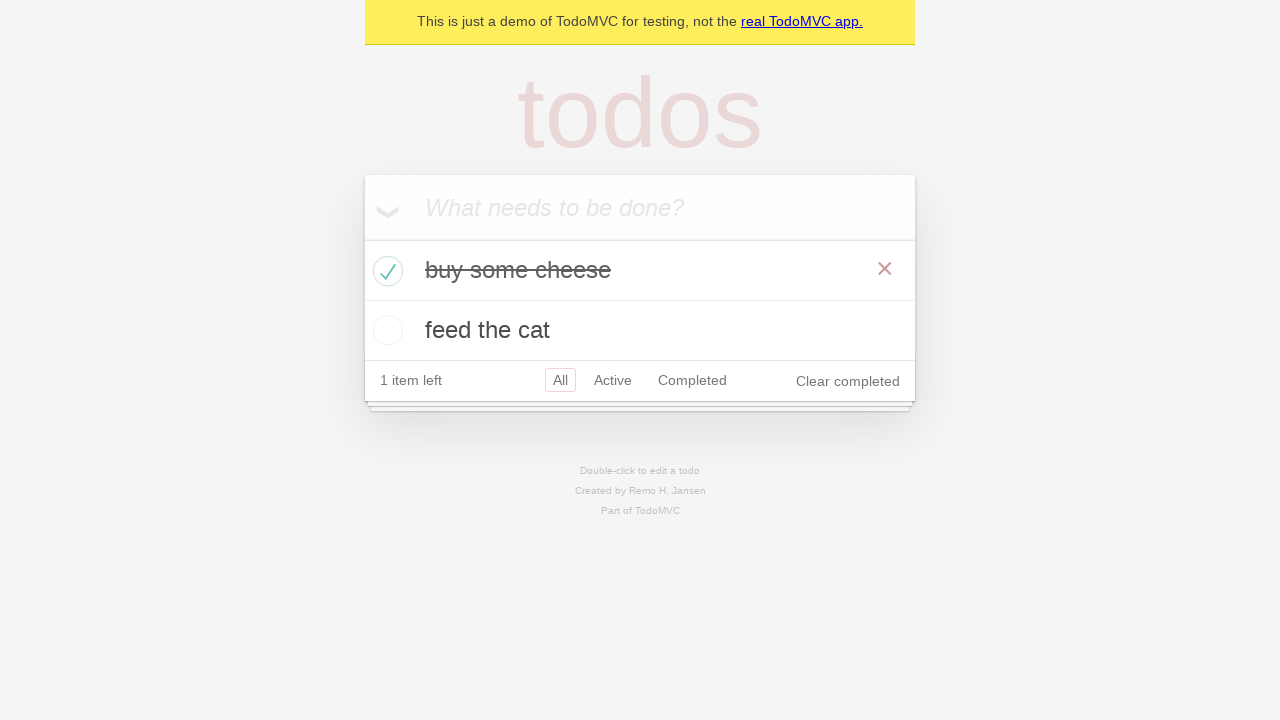

Reloaded the page
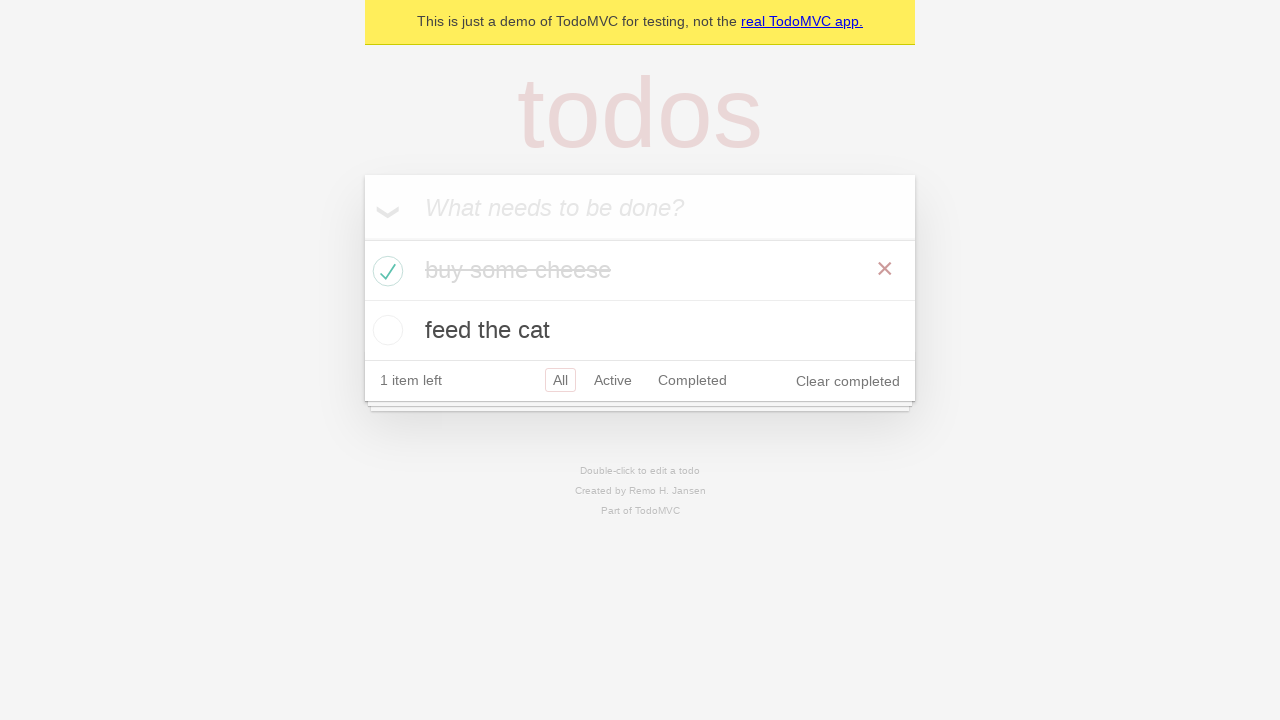

Waited for todos to load after page reload
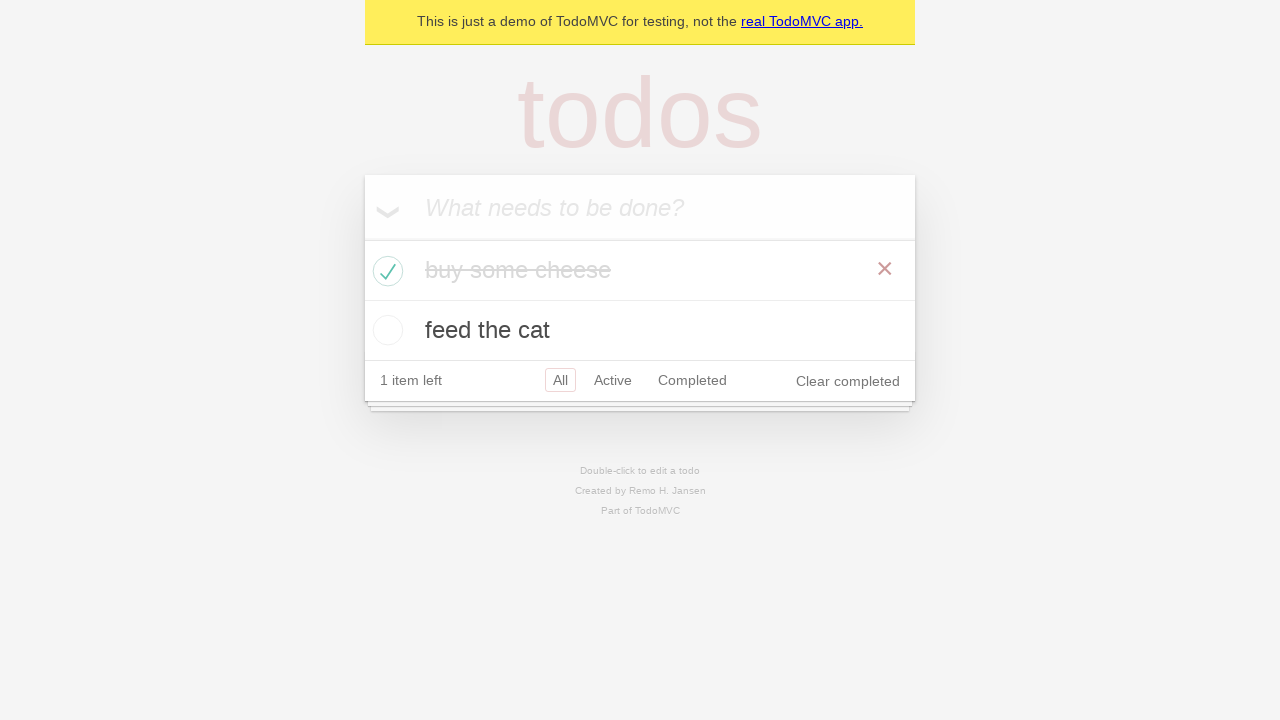

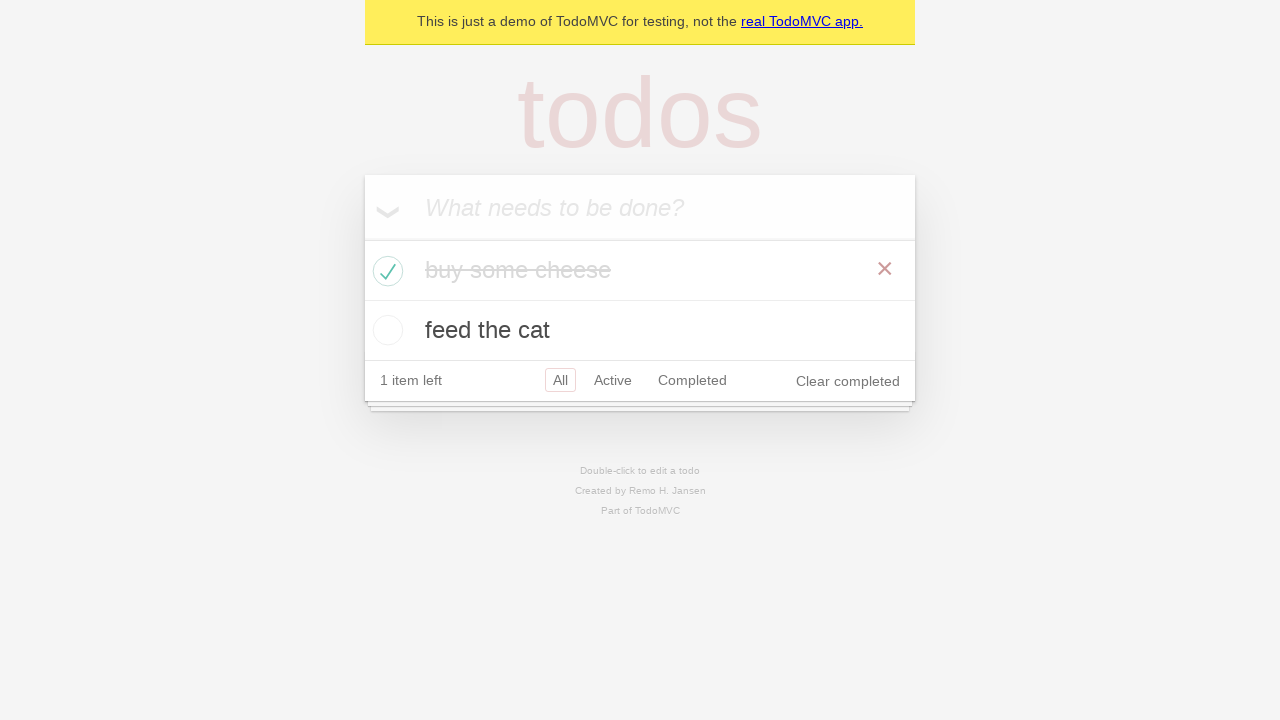